Fills out a registration form by tabbing through fields and entering user information including name, email, phone, password, and accepting terms

Starting URL: https://naveenautomationlabs.com/opencart/index.php?route=account/register

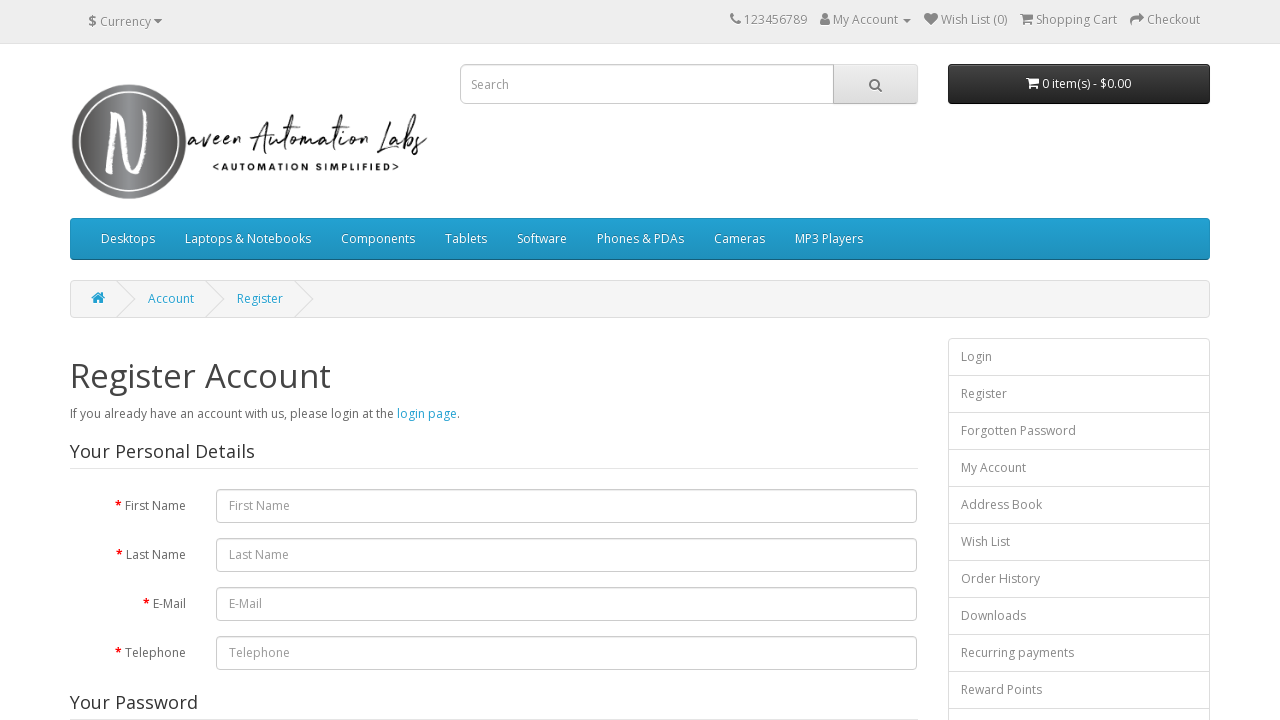

Located the first name field
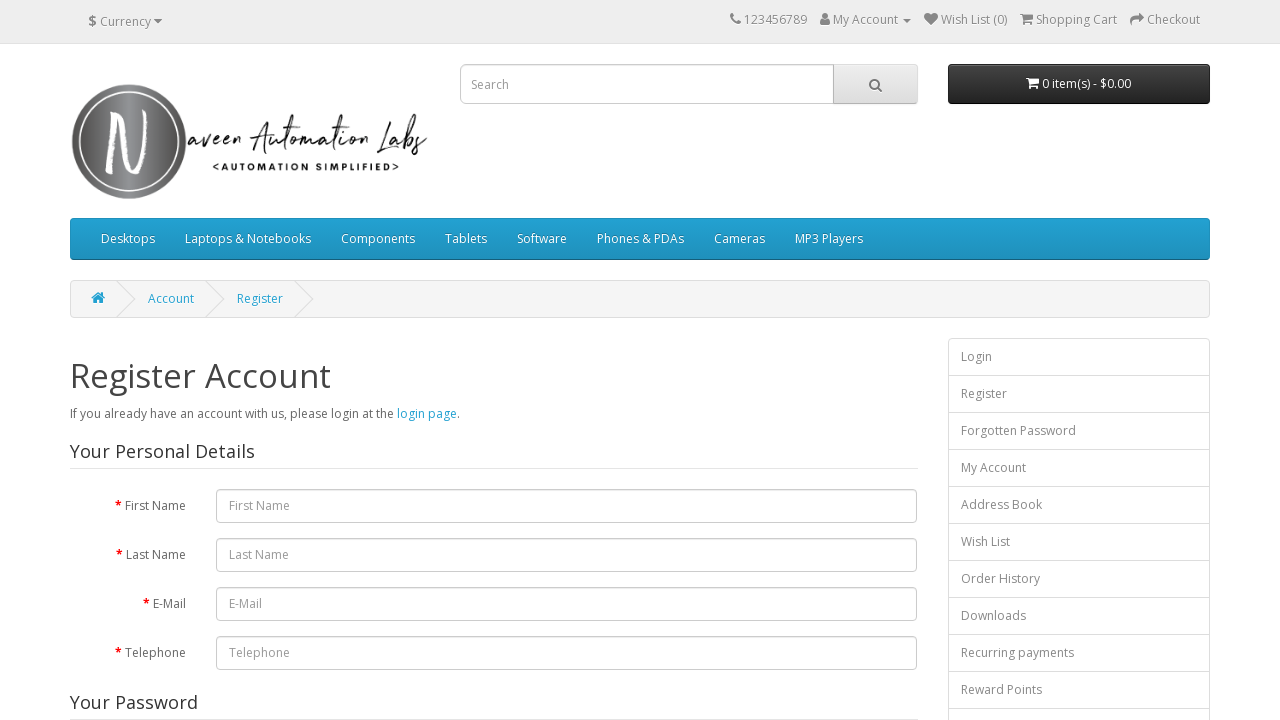

Clicked on first name field to focus it at (567, 506) on #input-firstname
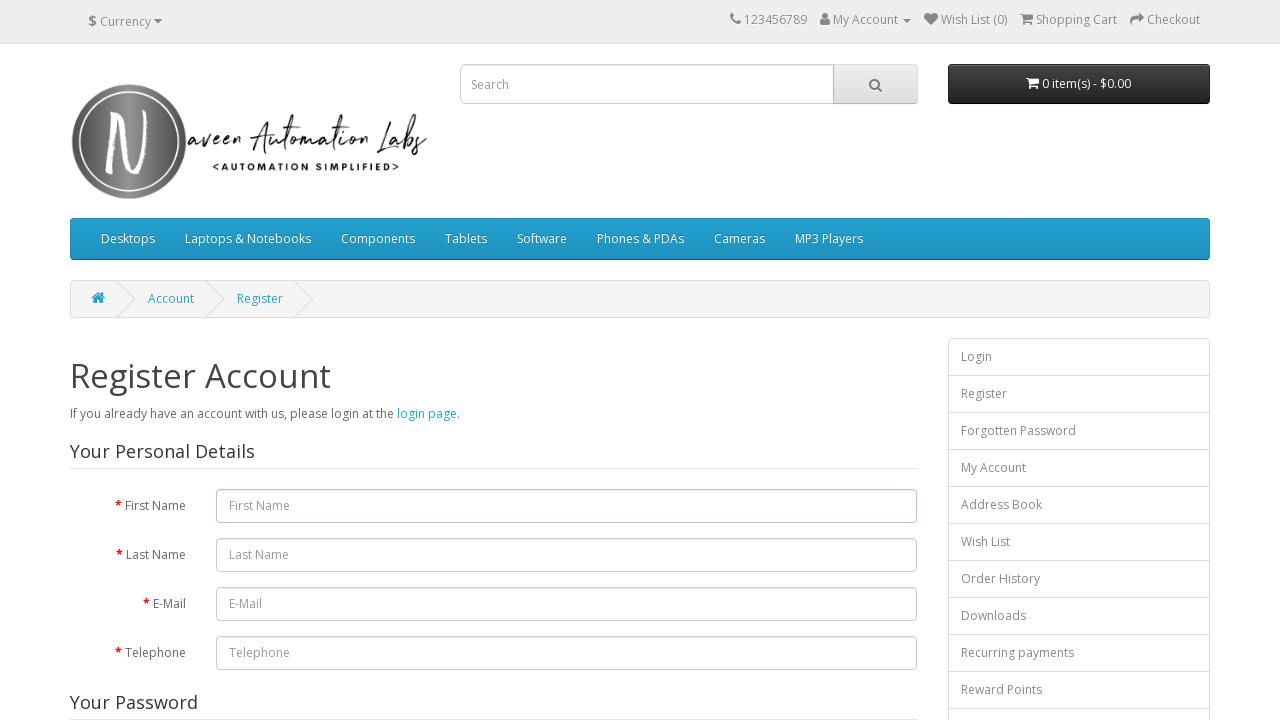

Entered first name 'John'
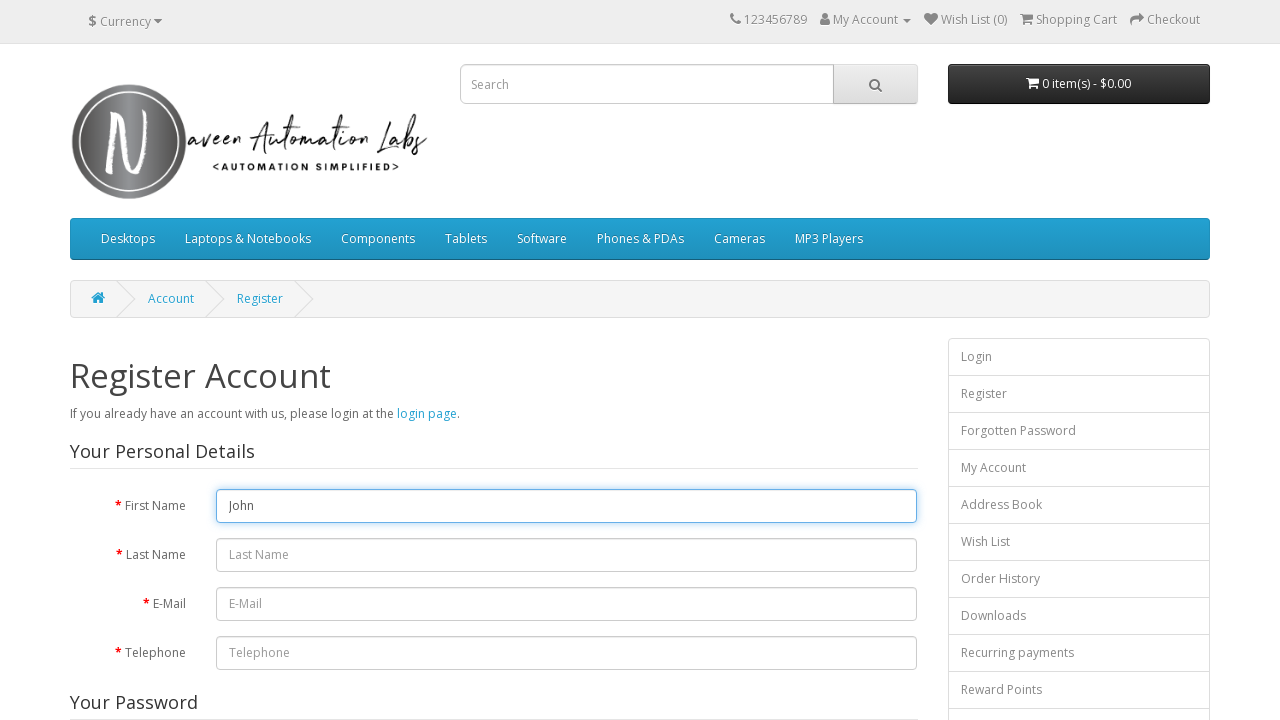

Tabbed to last name field
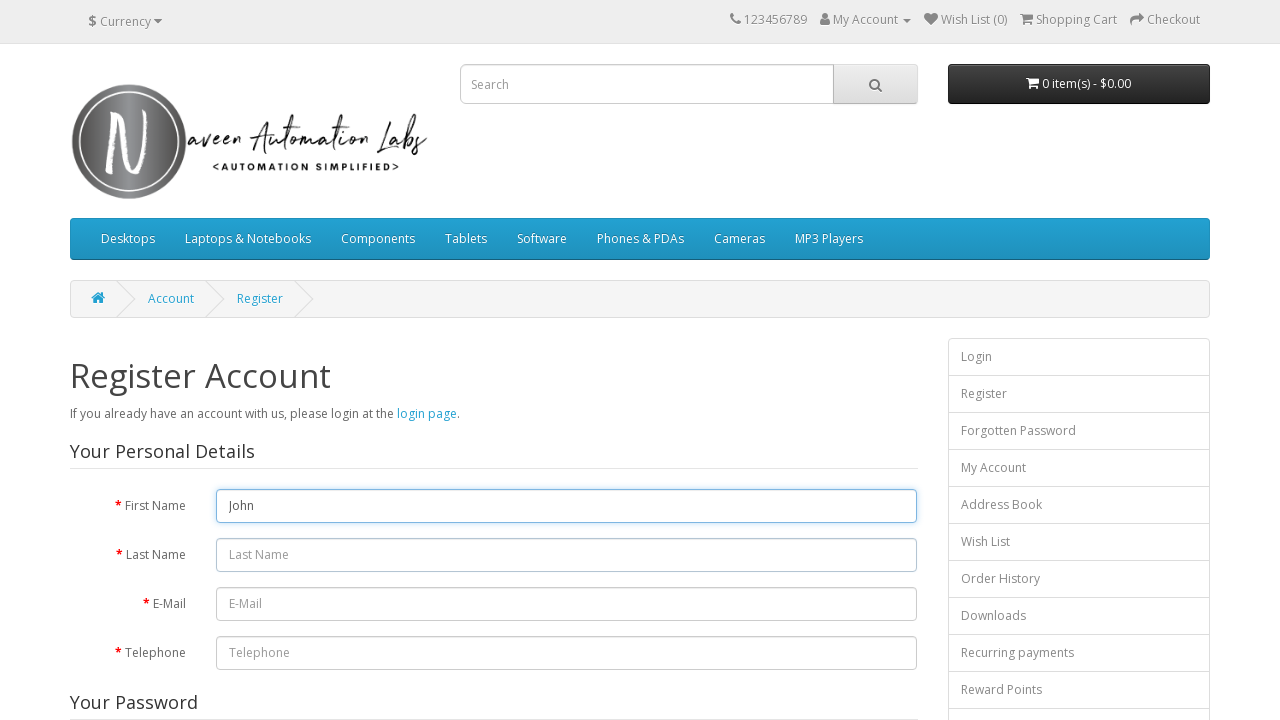

Entered last name 'Doe'
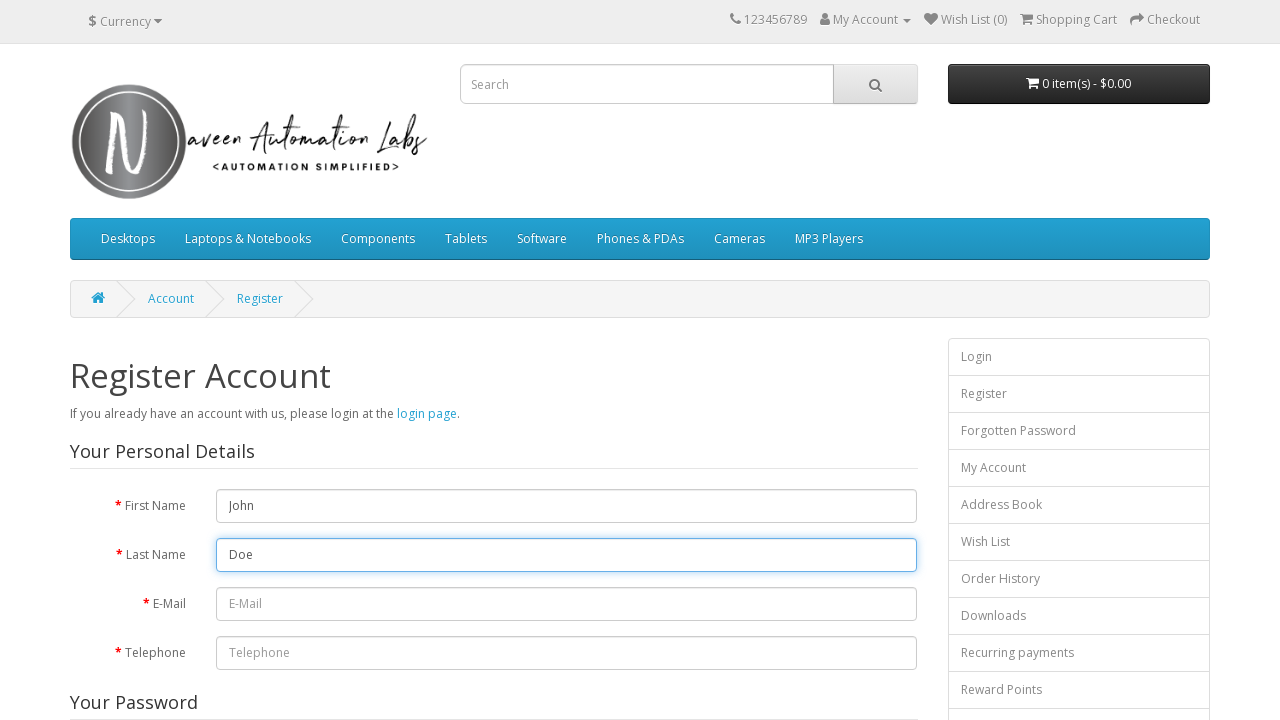

Tabbed to email field
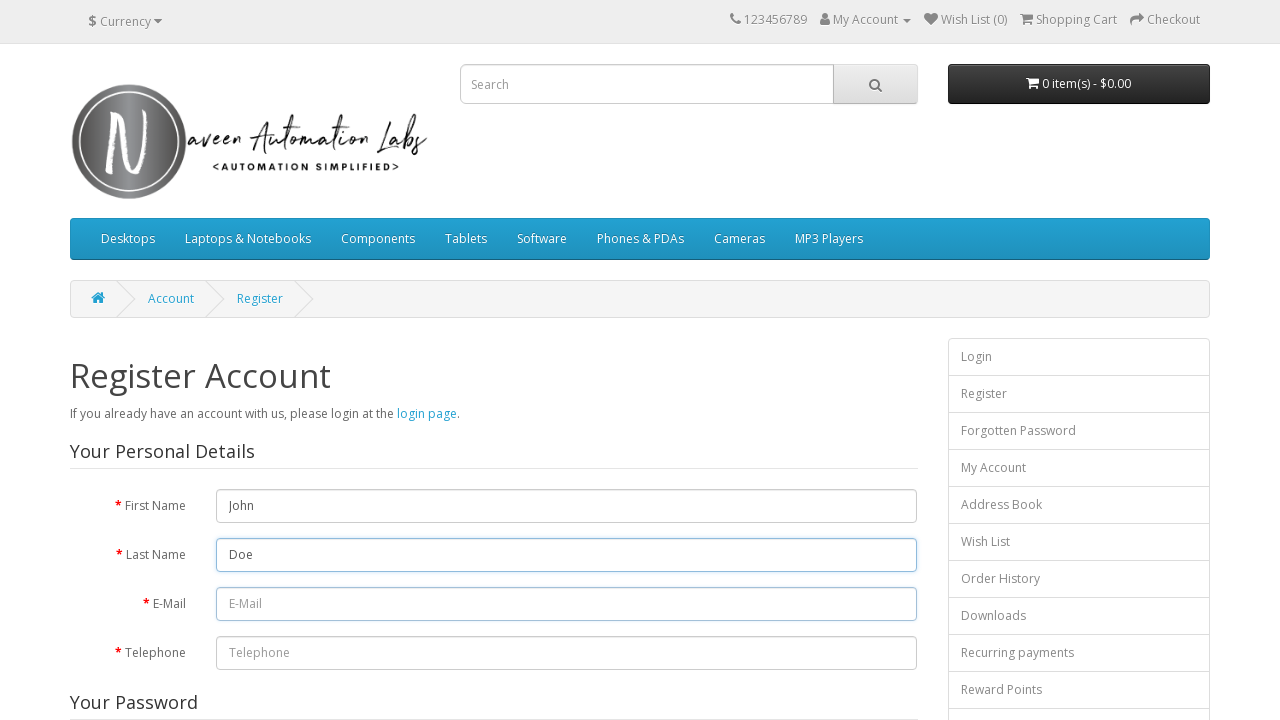

Entered email 'john.doe21@gmail.com'
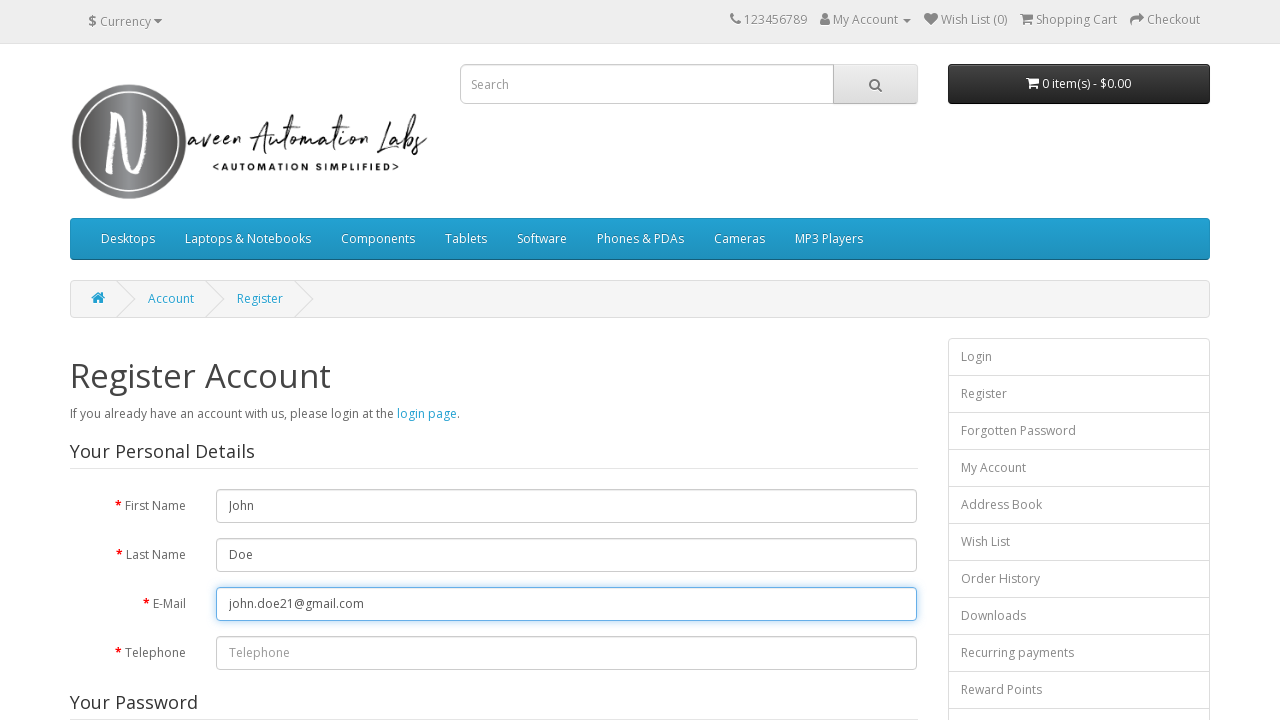

Tabbed to telephone field
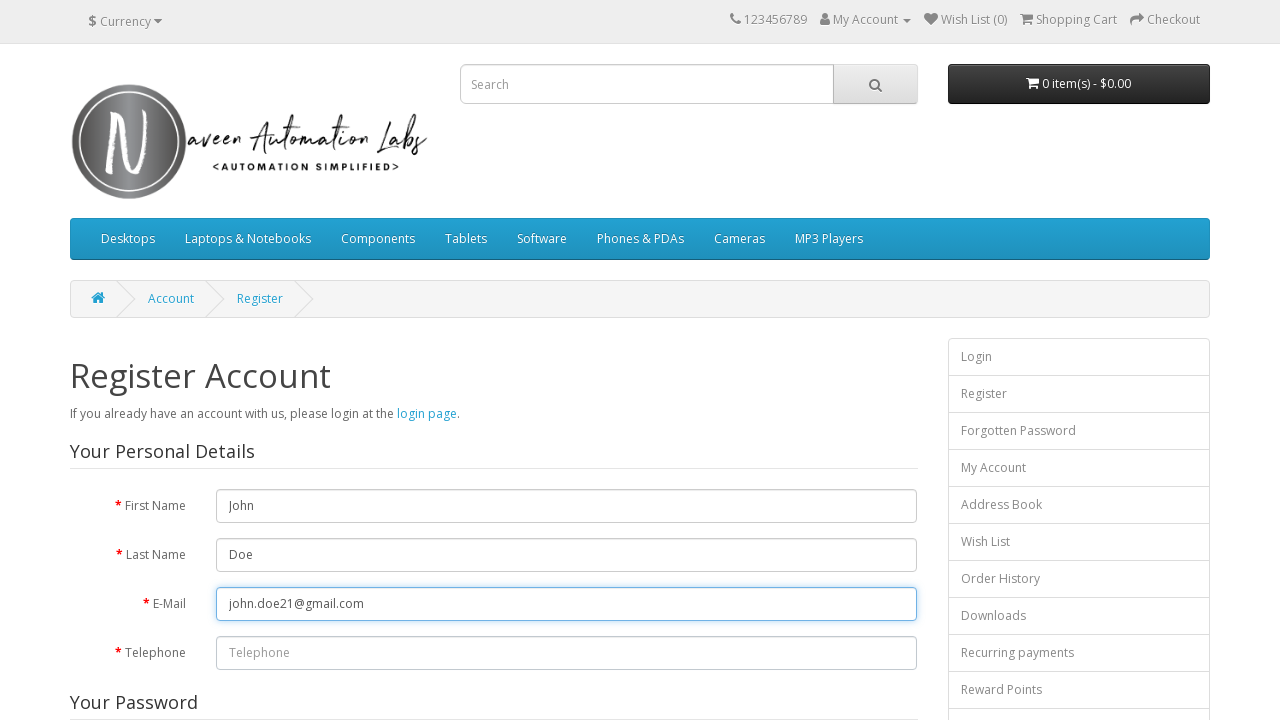

Entered phone number '1234567890'
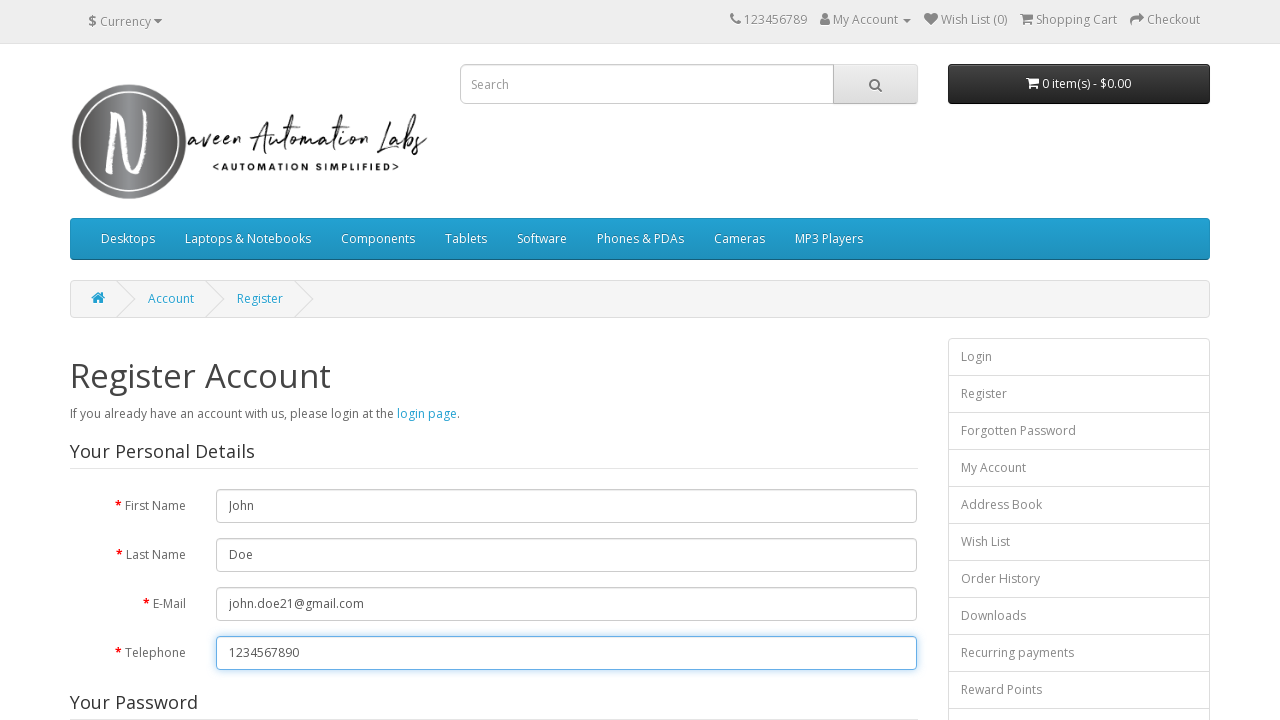

Tabbed to password field
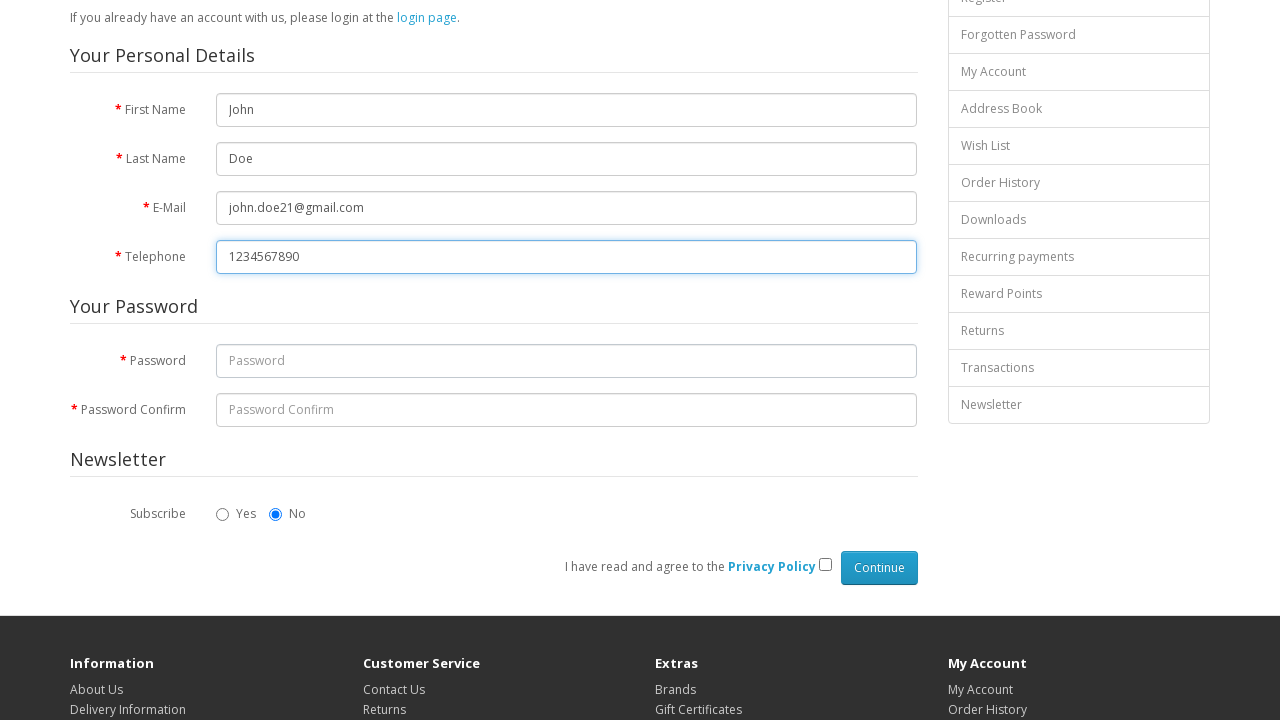

Entered password 'test@123'
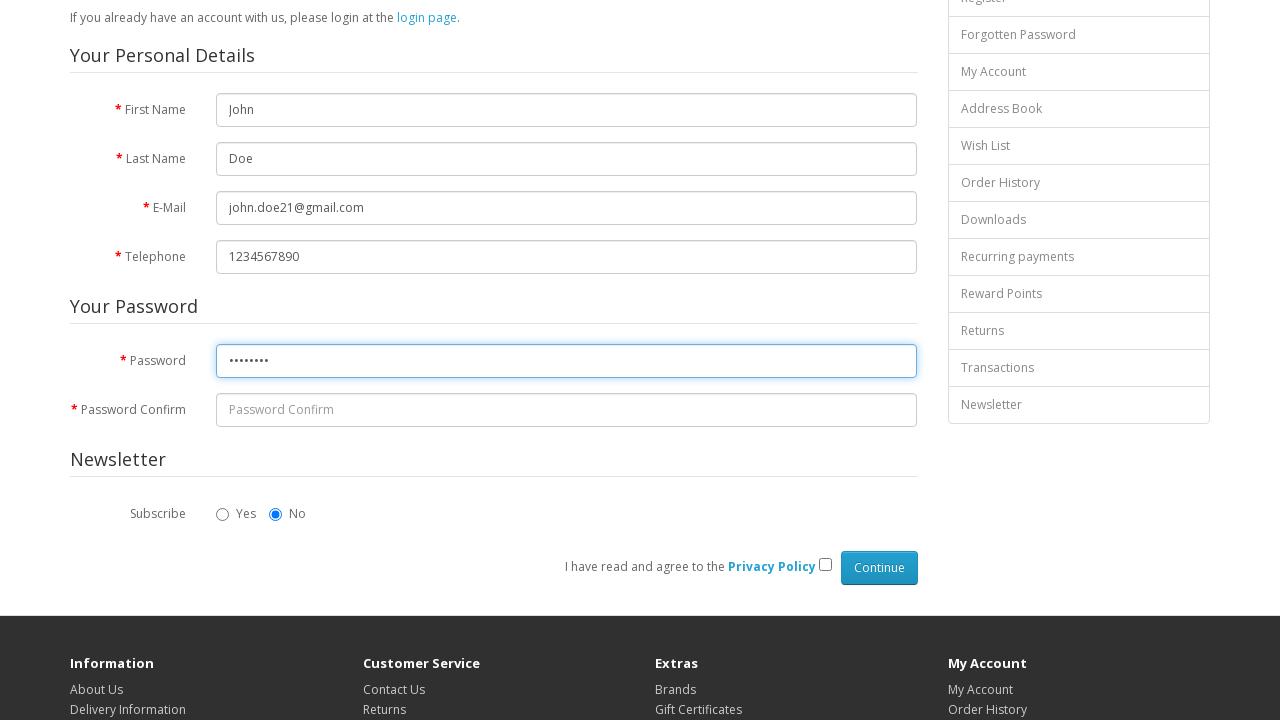

Tabbed to confirm password field
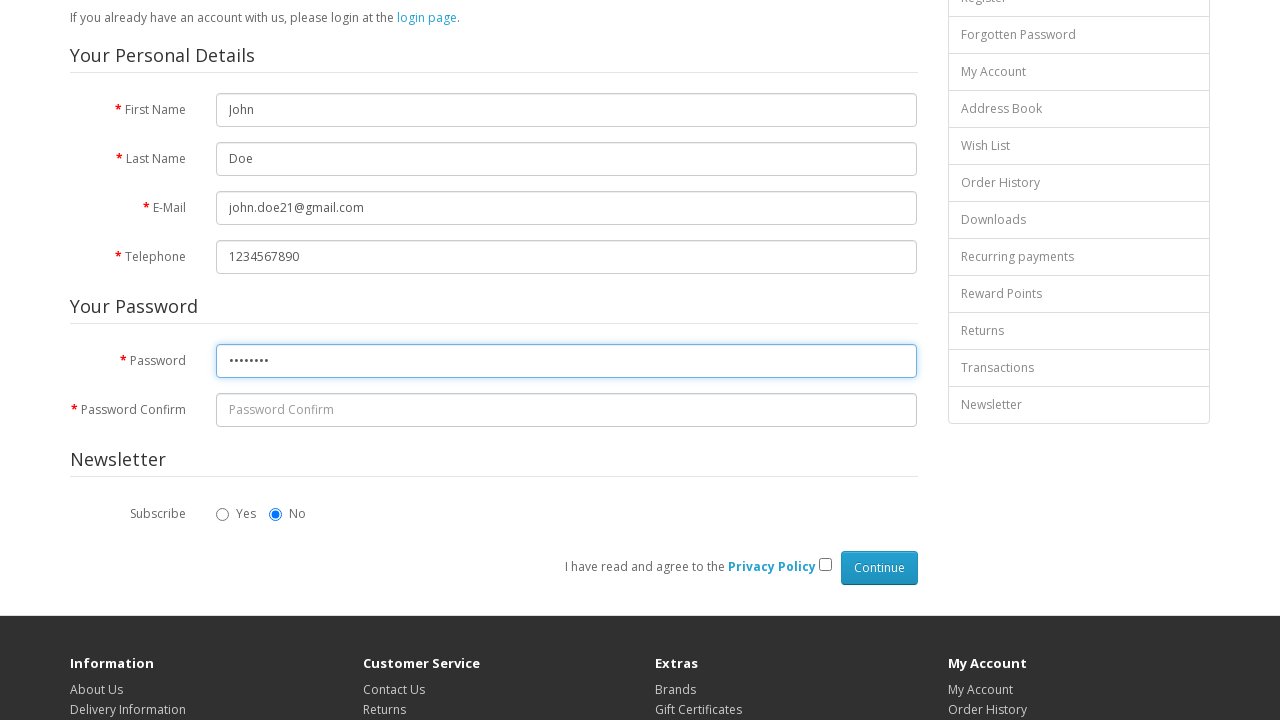

Entered confirm password 'test@123'
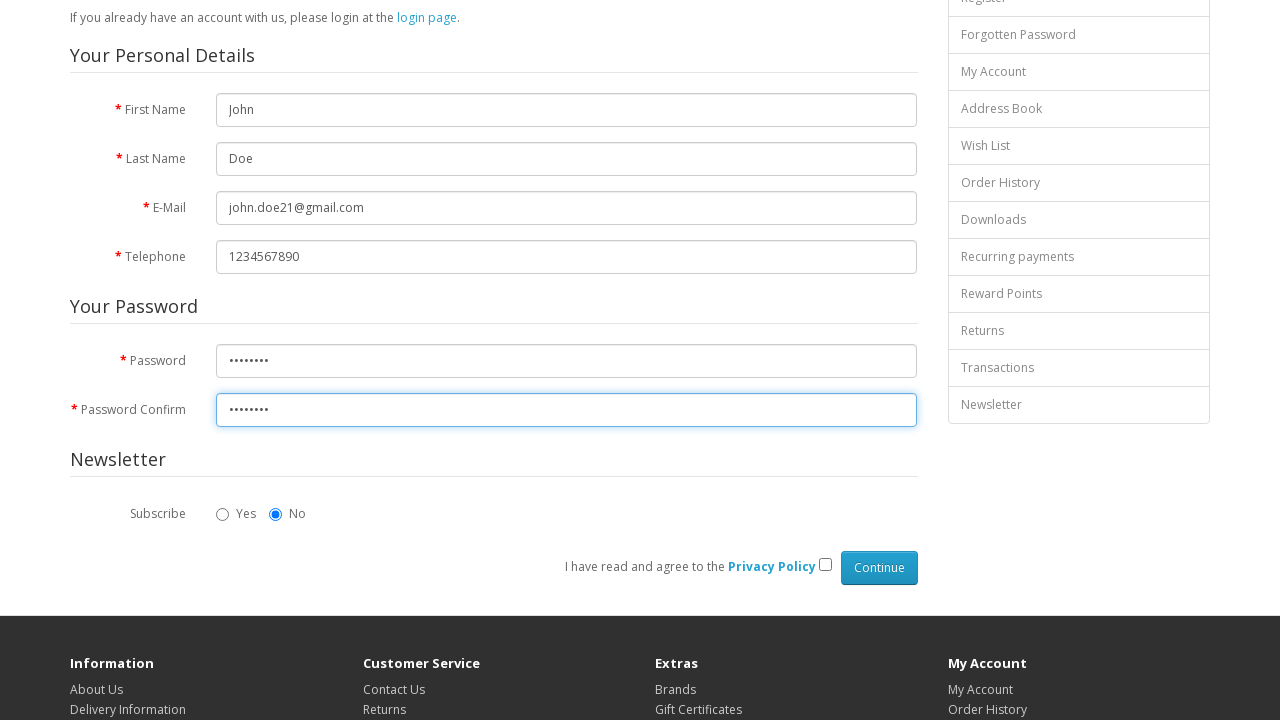

Tabbed past first newsletter option
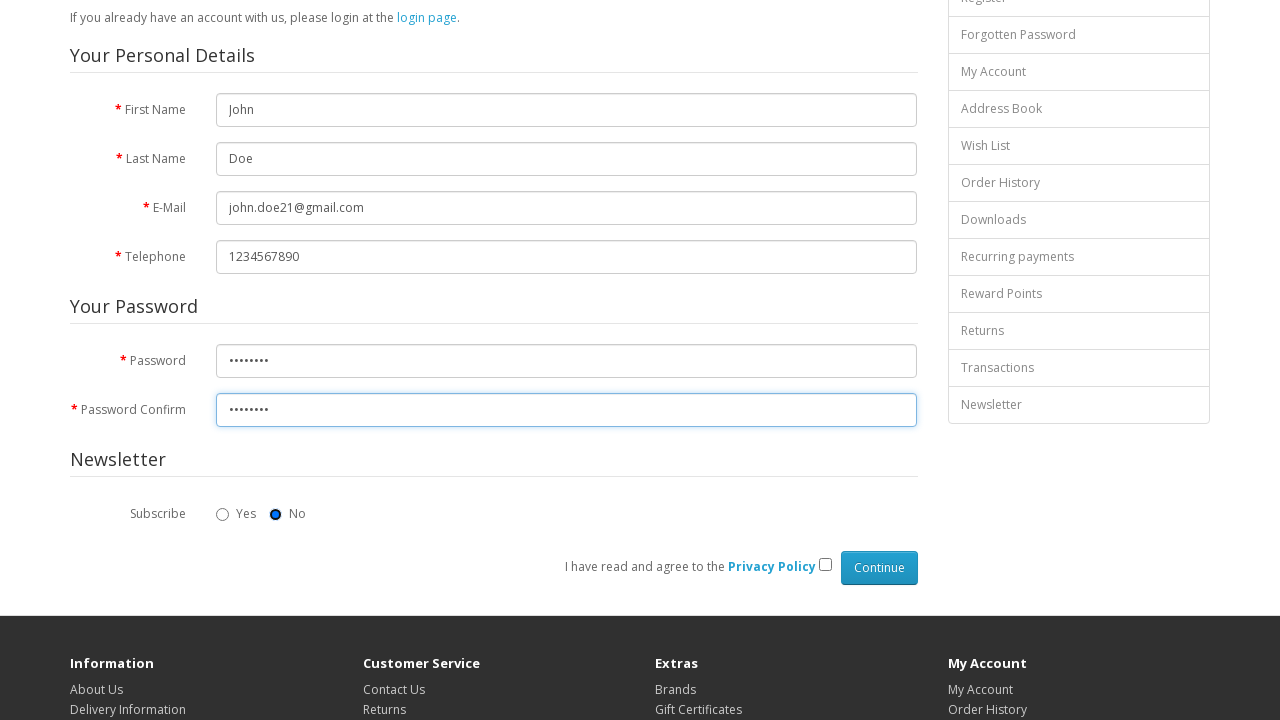

Tabbed past second newsletter option
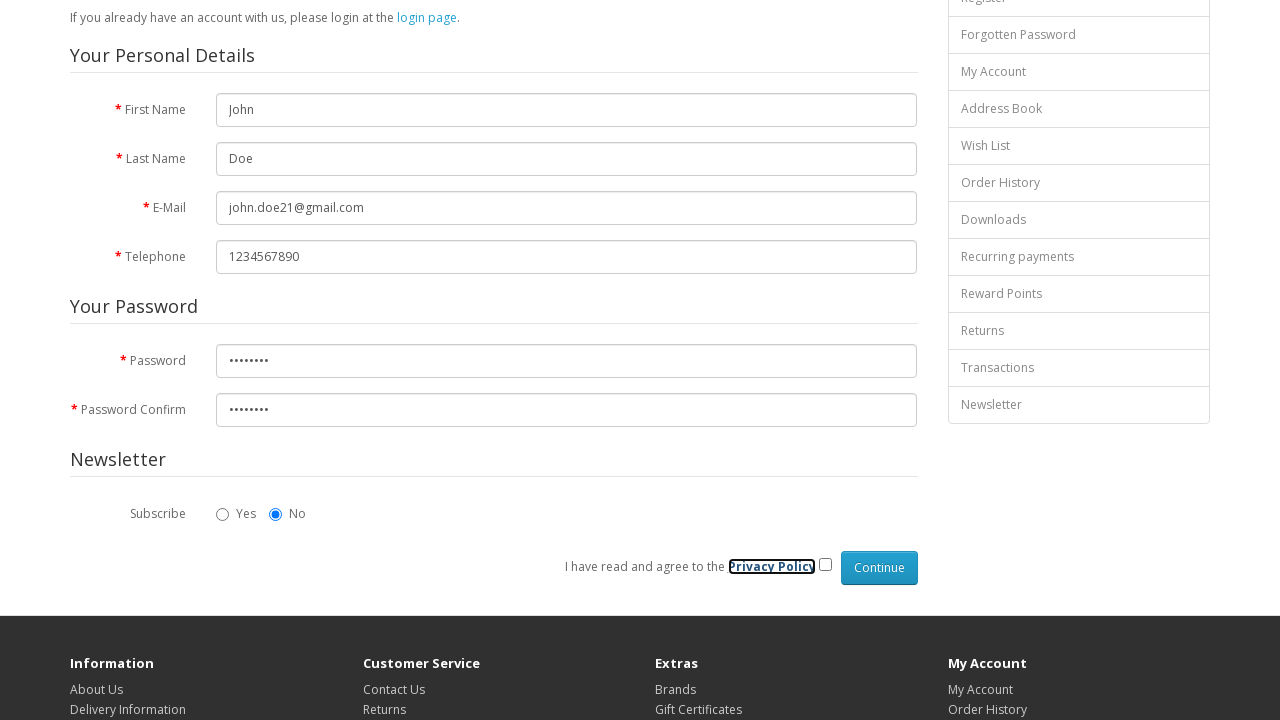

Tabbed to privacy policy checkbox
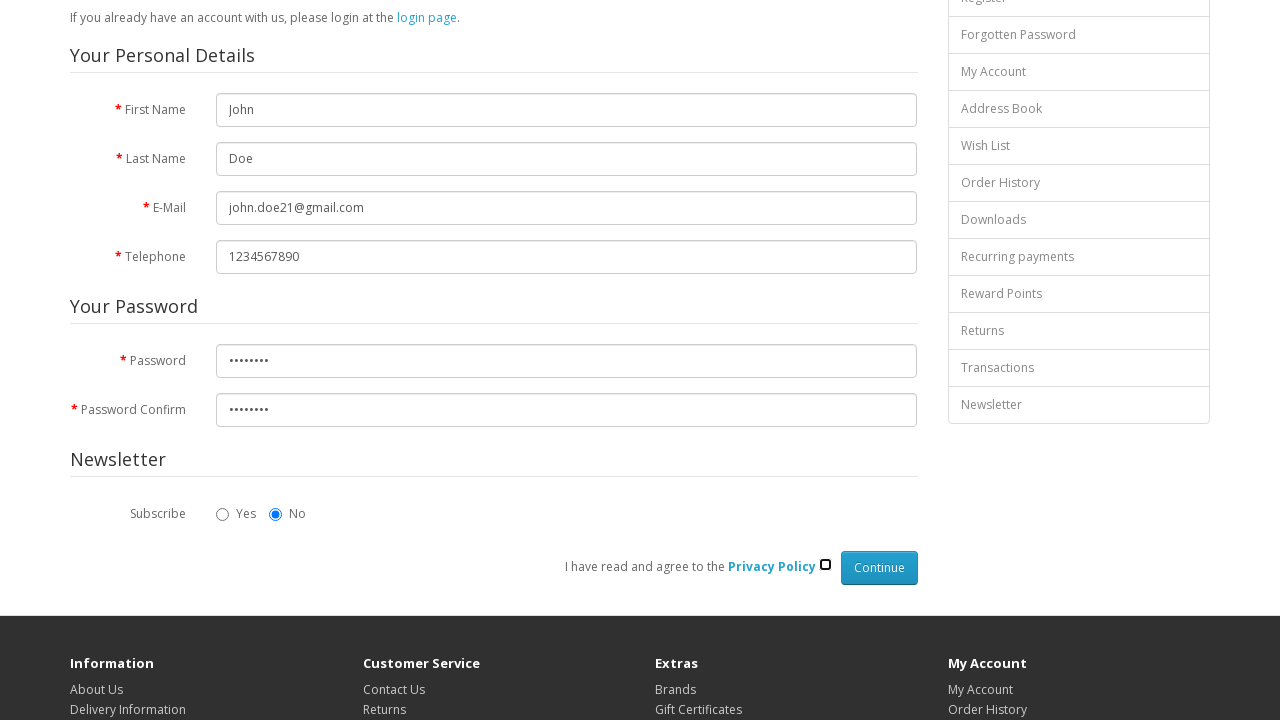

Accepted privacy policy by pressing Space
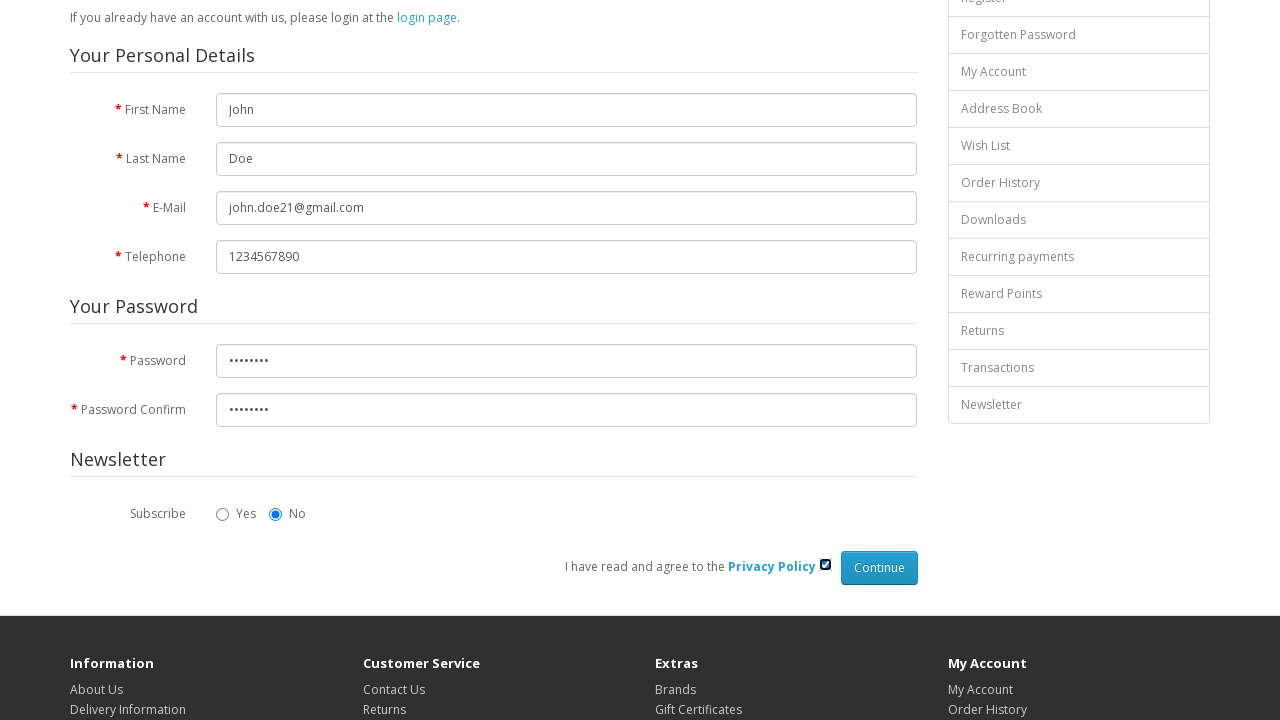

Tabbed to continue/submit button
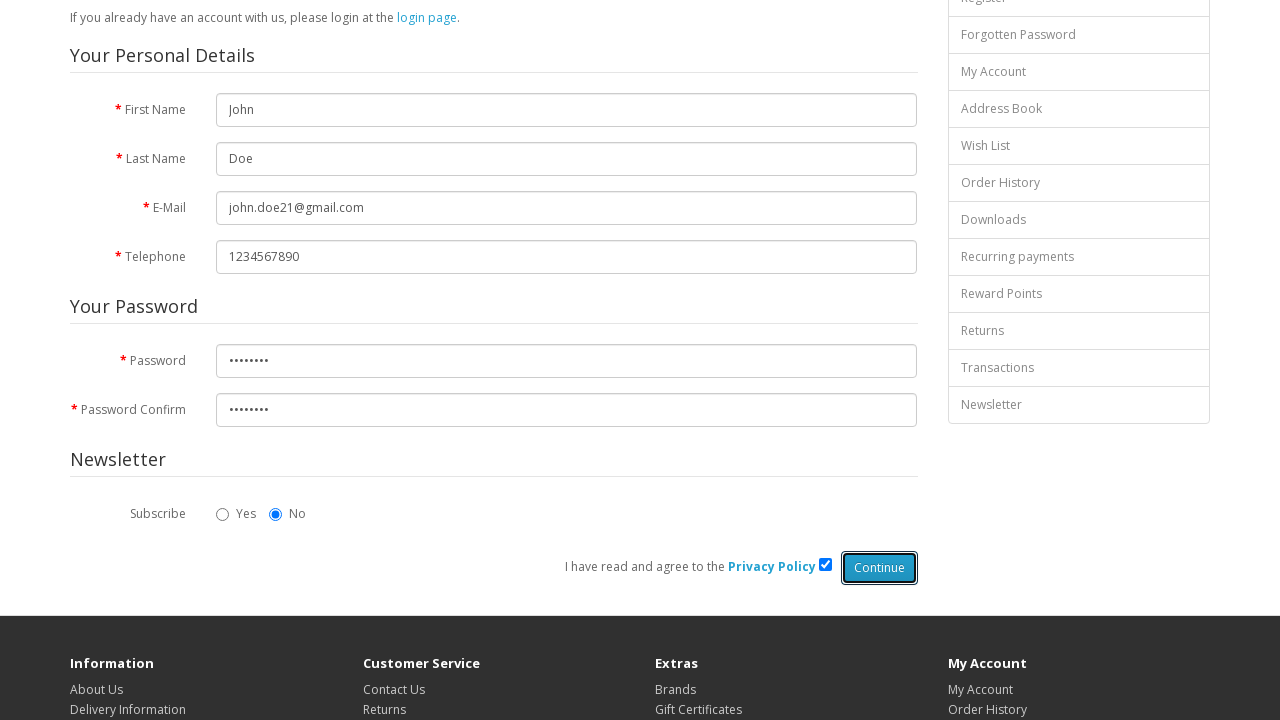

Submitted registration form by pressing Enter
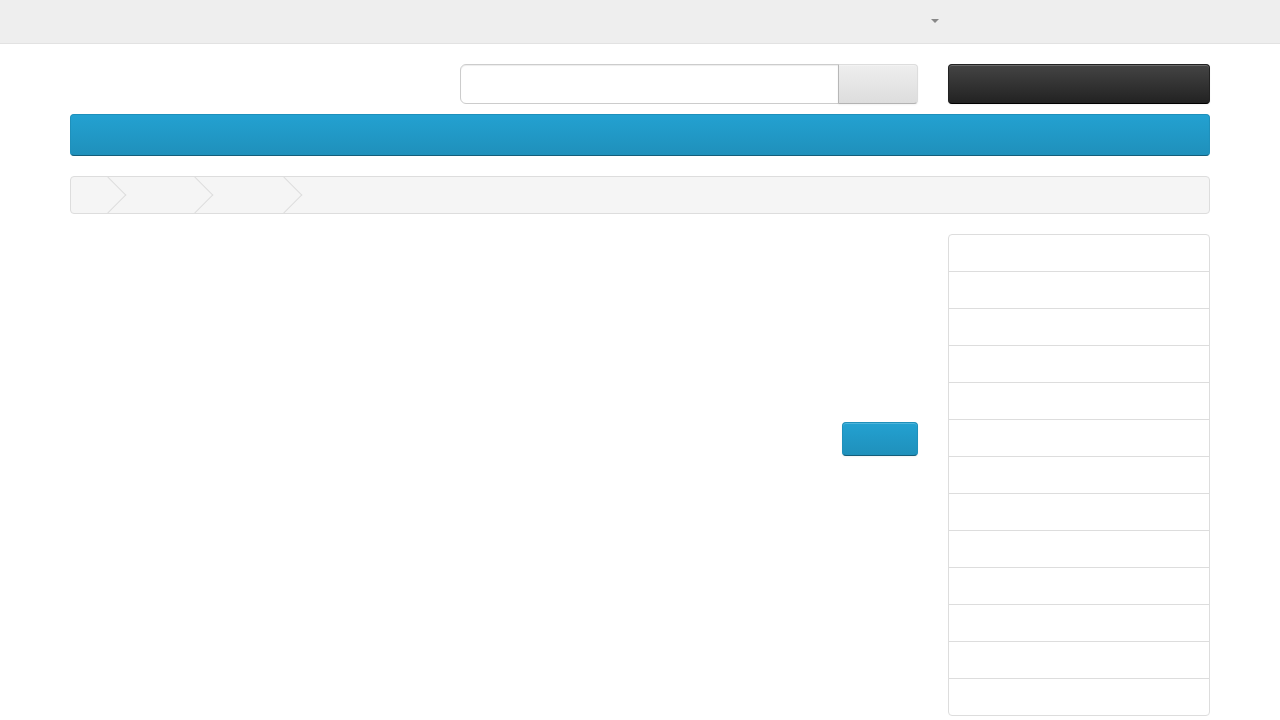

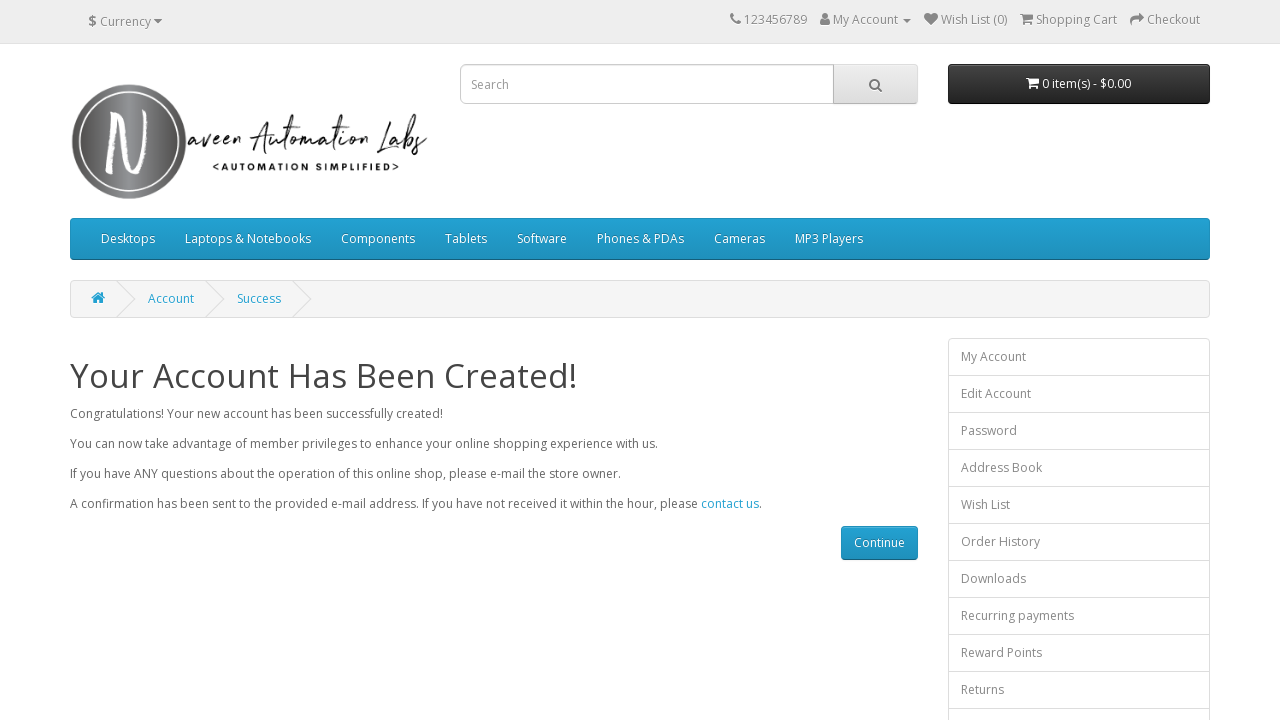